Tests A/B test opt-out by first adding the opt-out cookie on the main page, then navigating to the A/B test page and verifying it shows "No A/B Test"

Starting URL: http://the-internet.herokuapp.com

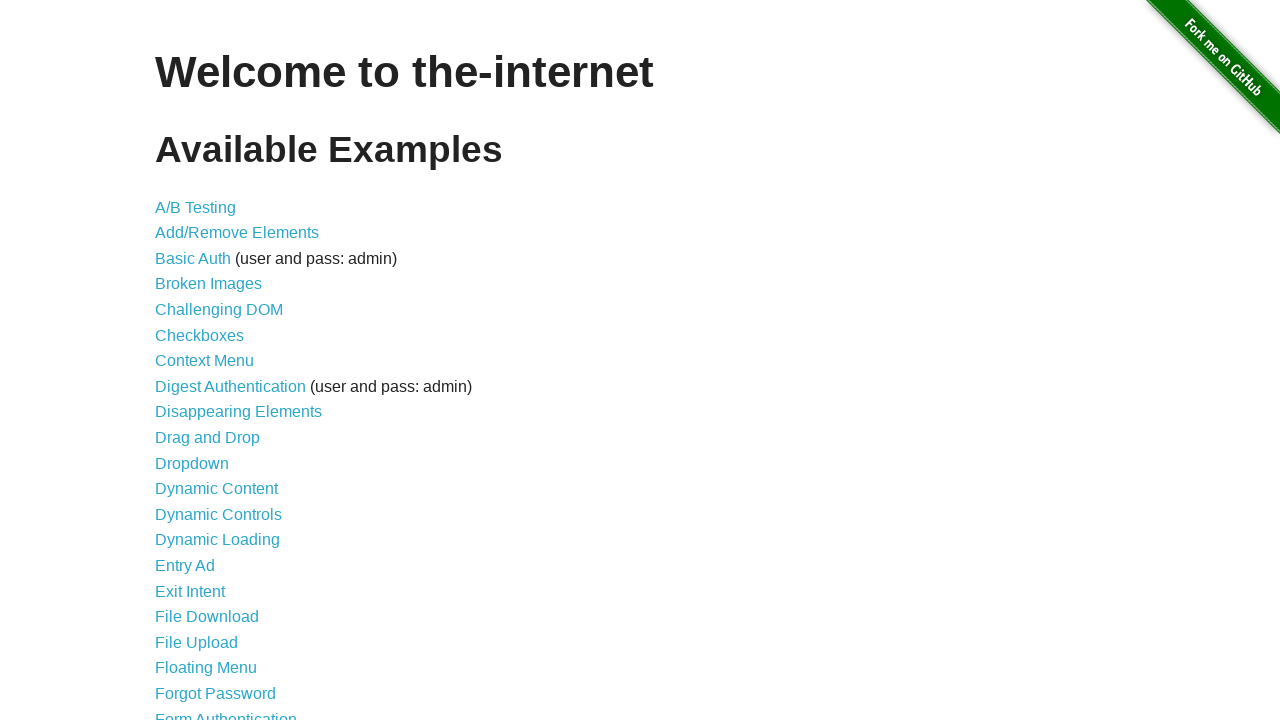

Added optimizelyOptOut cookie to context
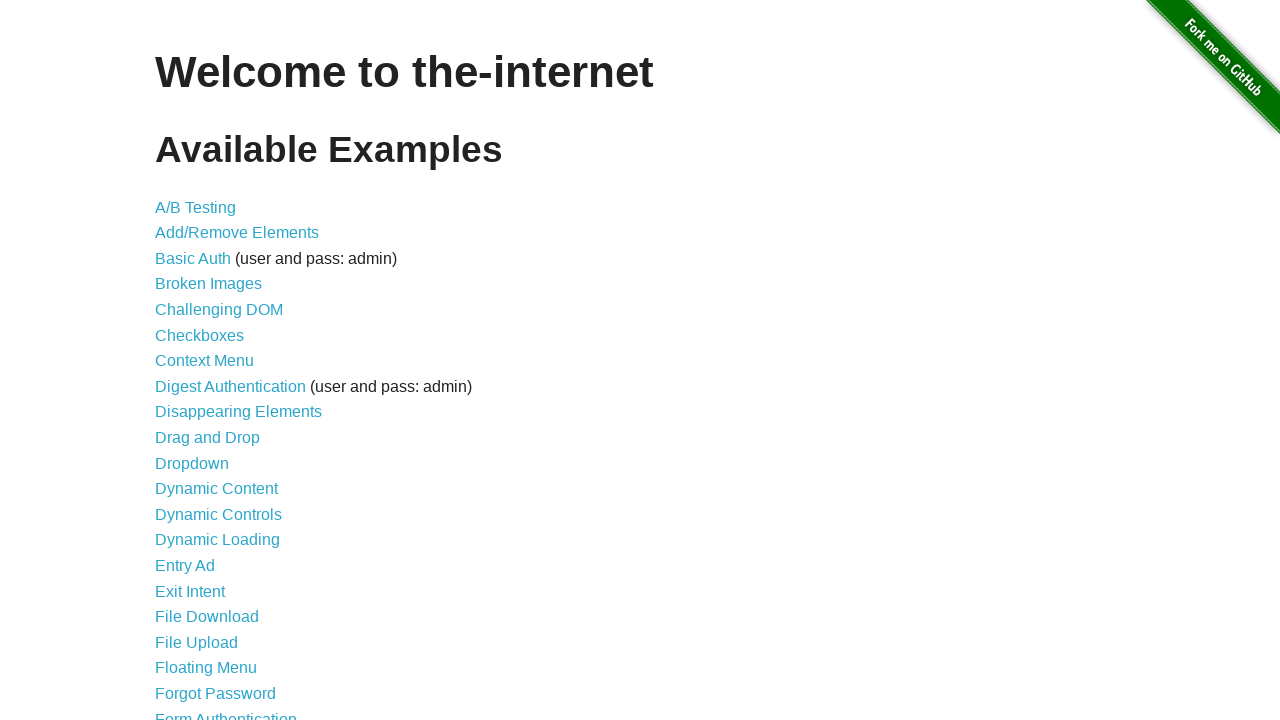

Navigated to A/B test page
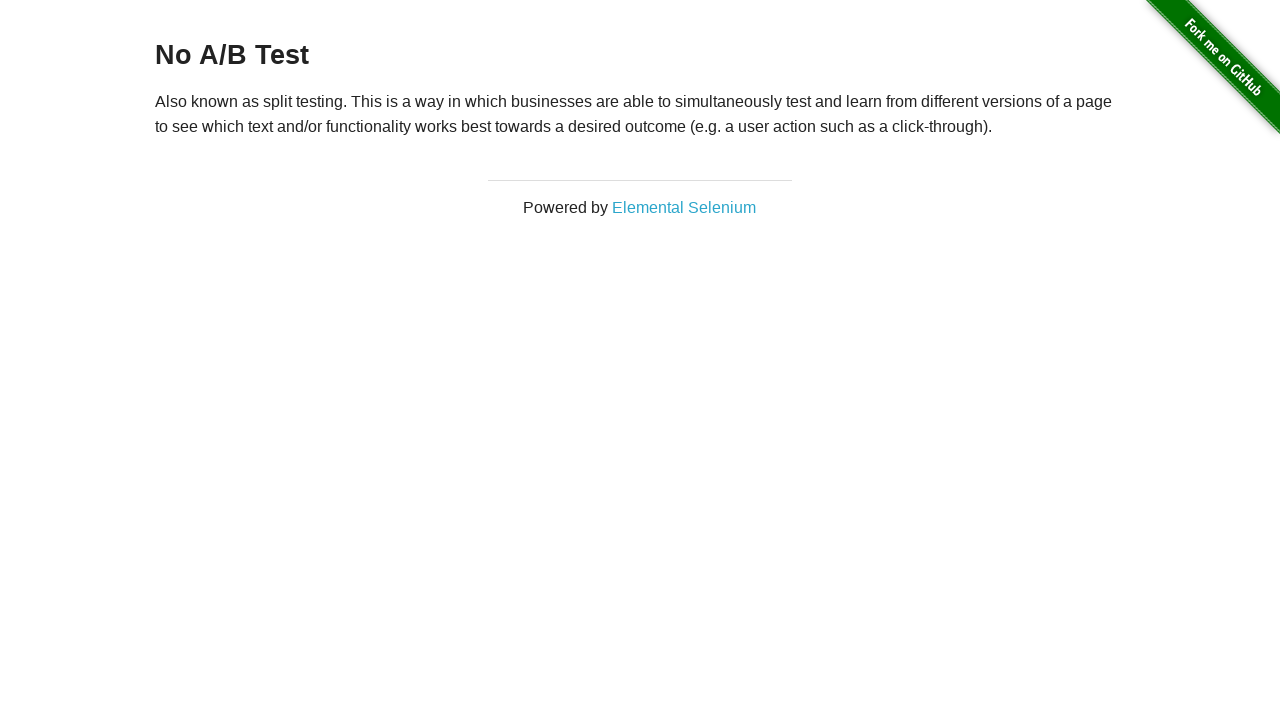

Retrieved heading text from page
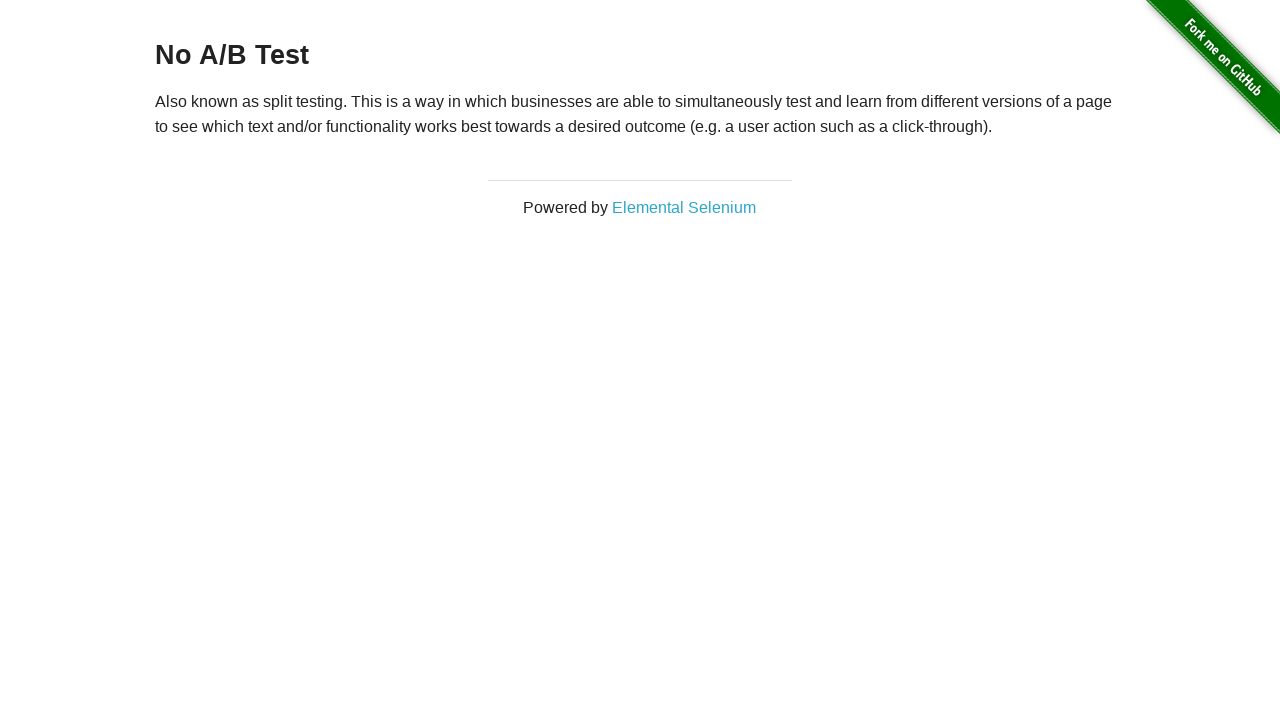

Verified page shows 'No A/B Test' - opt-out cookie is working
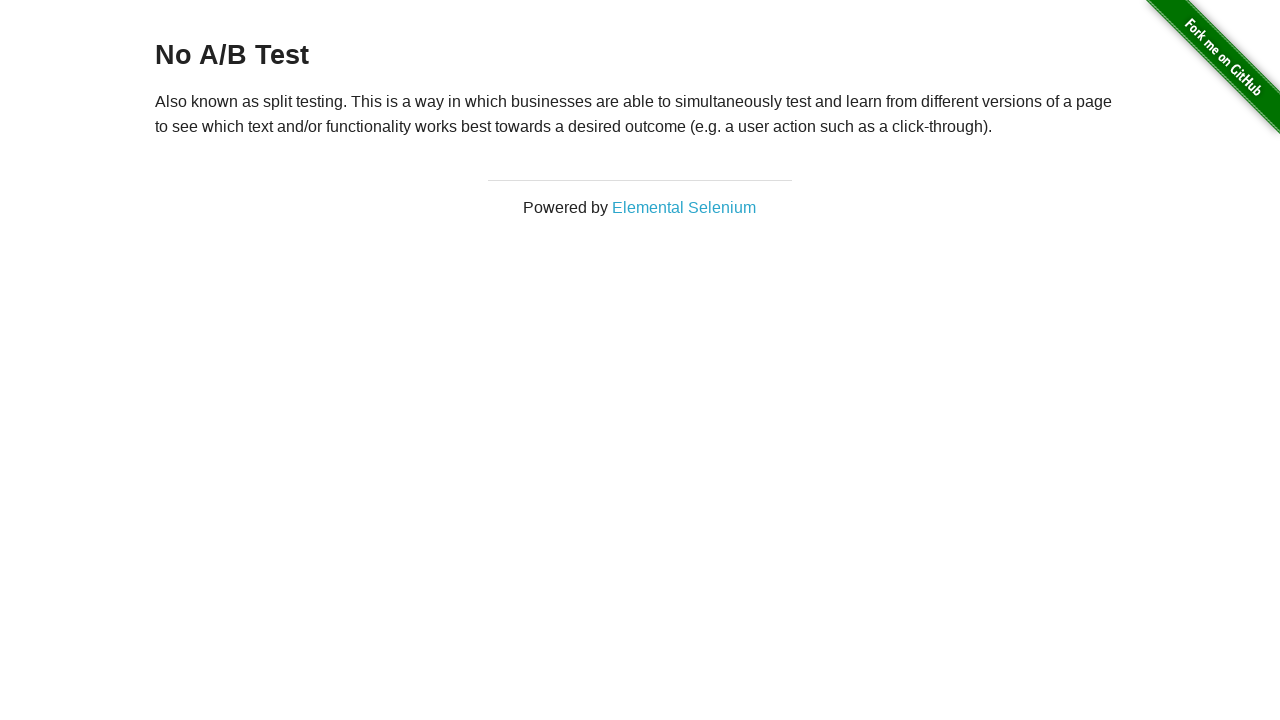

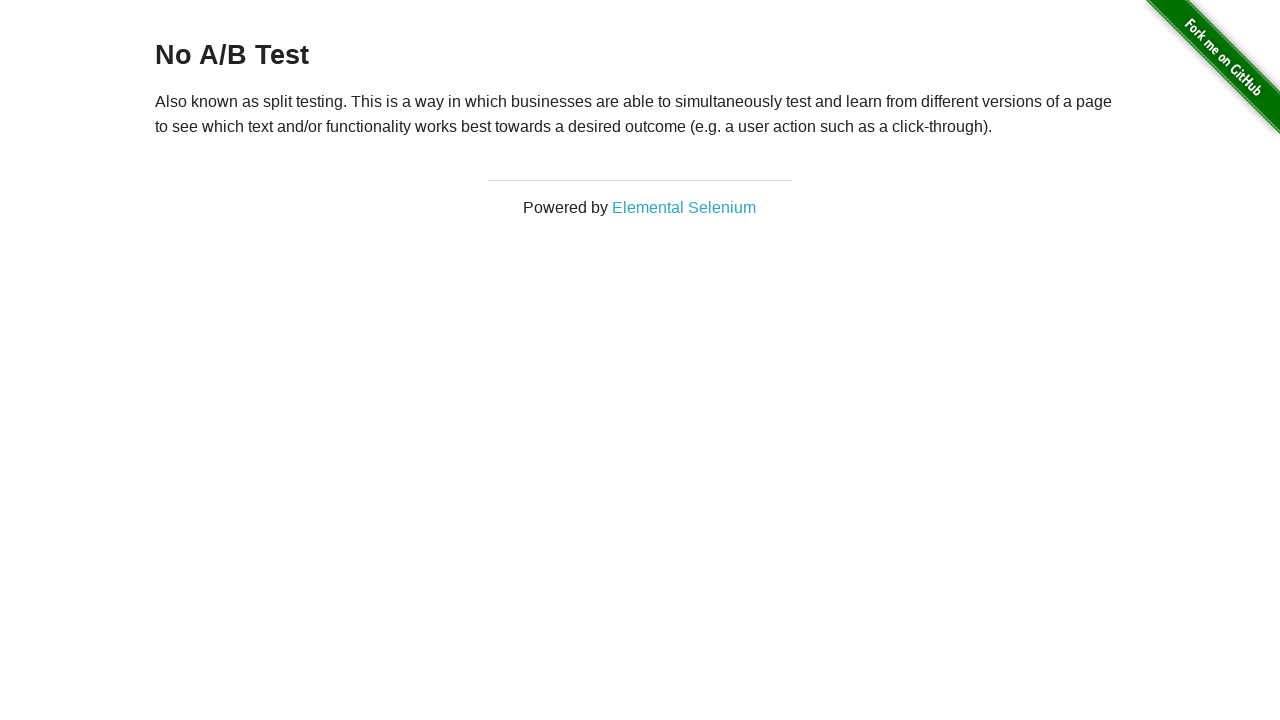